Tests dynamic web table interaction by locating a specific row containing "JackMan" and clicking its associated checkbox

Starting URL: https://testuserautomation.github.io/WebTable/

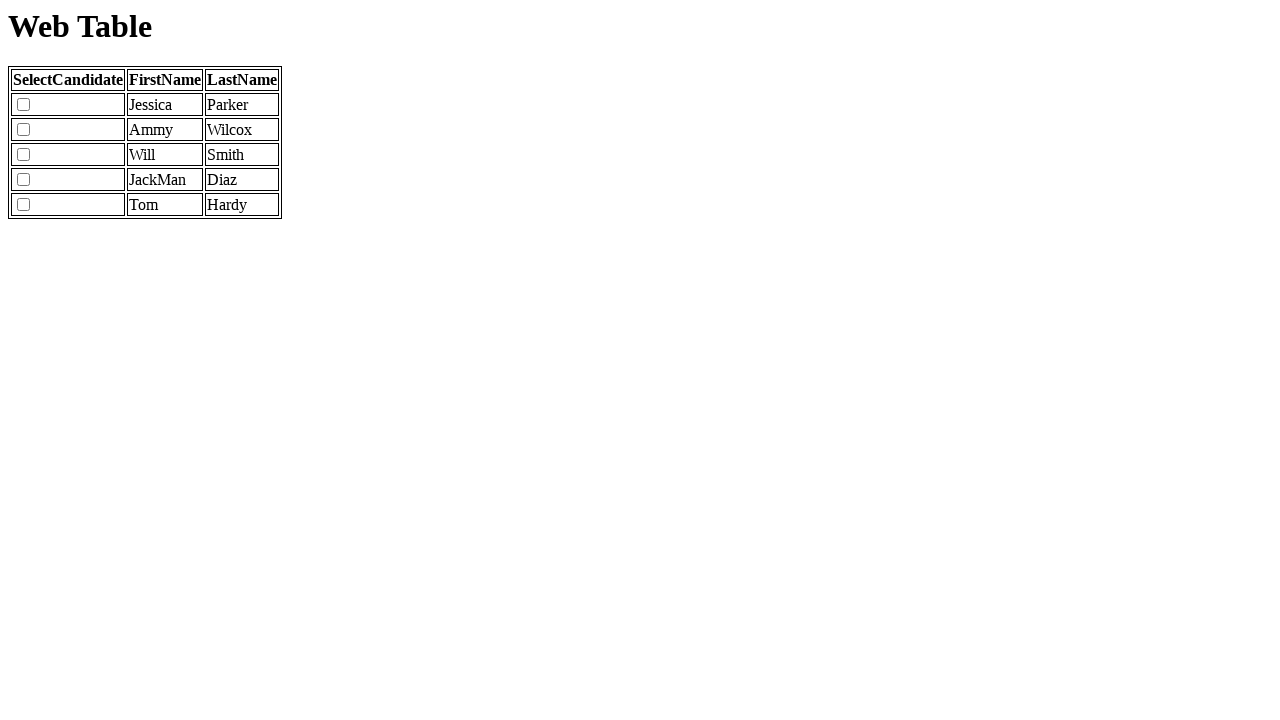

Clicked checkbox for JackMan row in dynamic web table at (24, 180) on xpath=//td[contains(text(),'JackMan')]//preceding-sibling::td//input[@type='chec
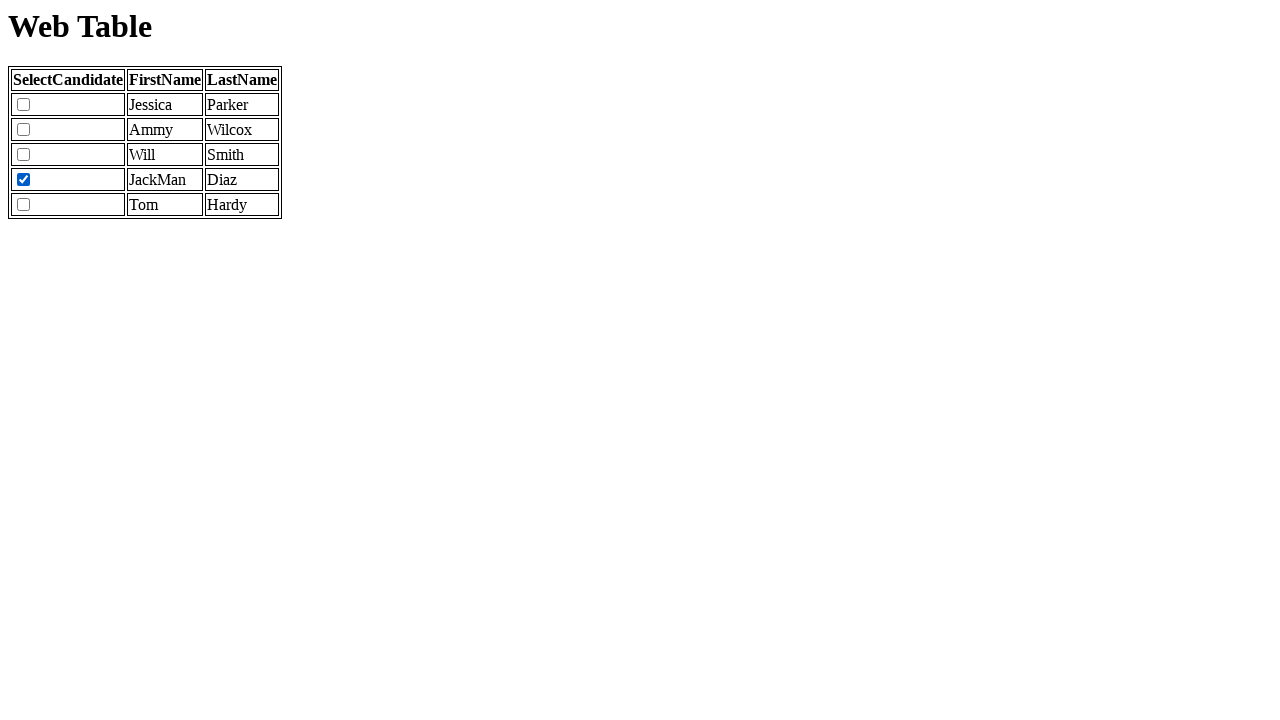

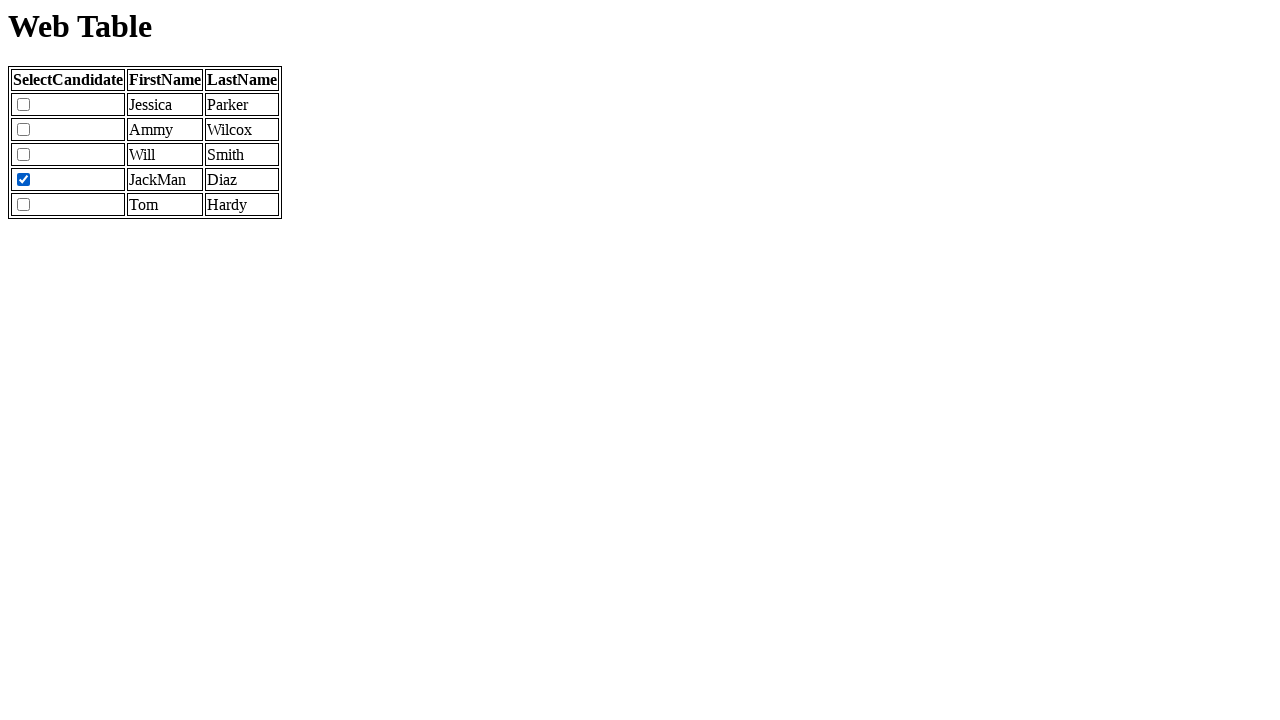